Tests form interaction by reading a value from an element's attribute, calculating a mathematical result, filling in the answer field, checking a checkbox, selecting a radio button, and submitting the form.

Starting URL: http://suninjuly.github.io/get_attribute.html

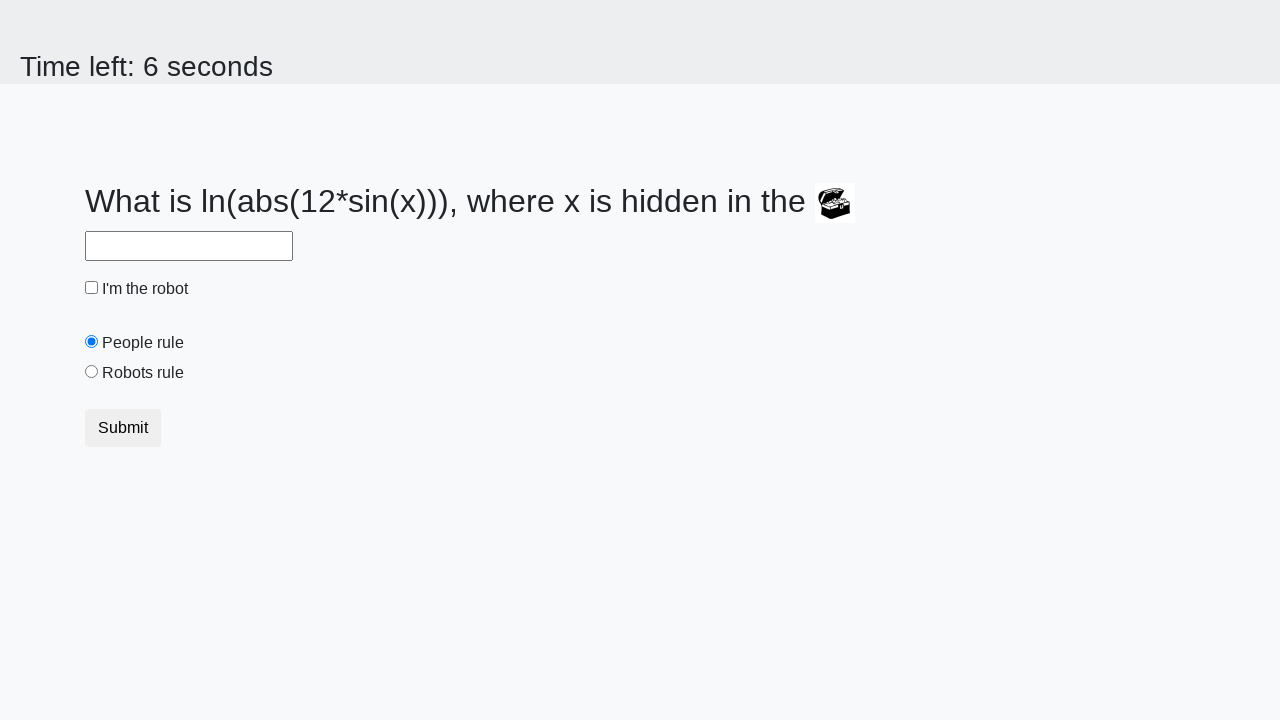

Located treasure element with ID 'treasure'
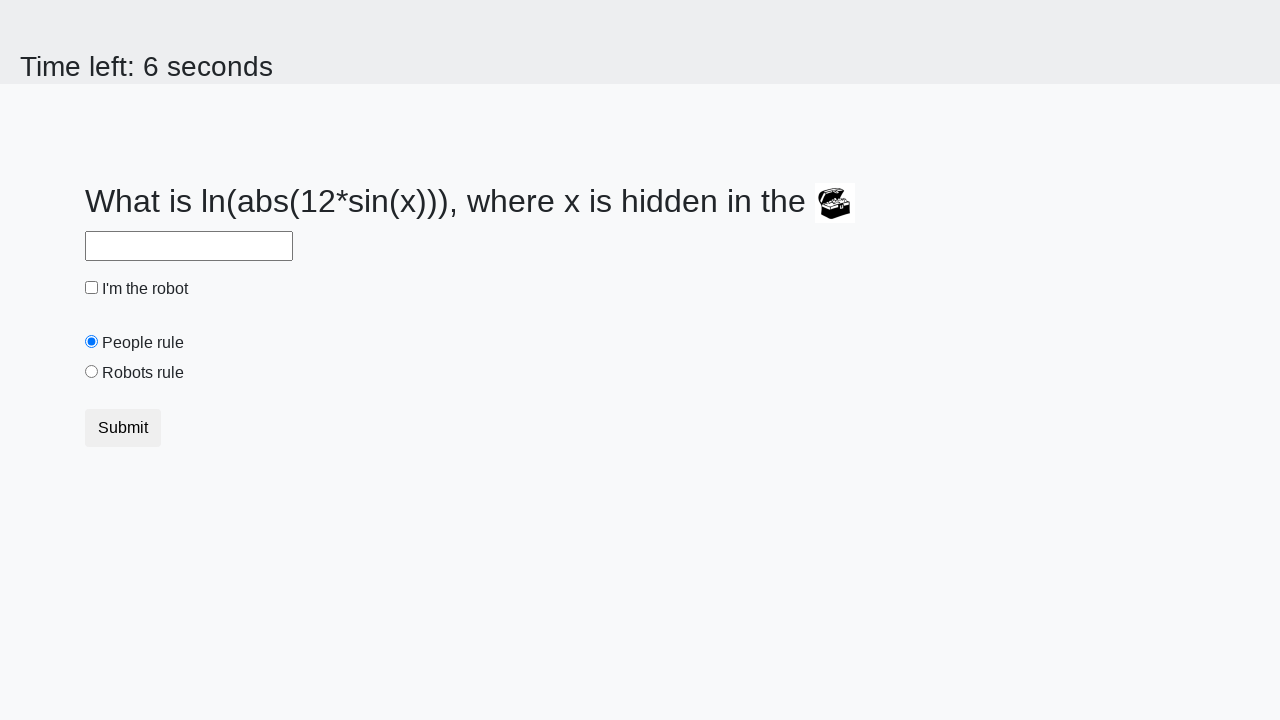

Retrieved 'valuex' attribute from treasure element: 39
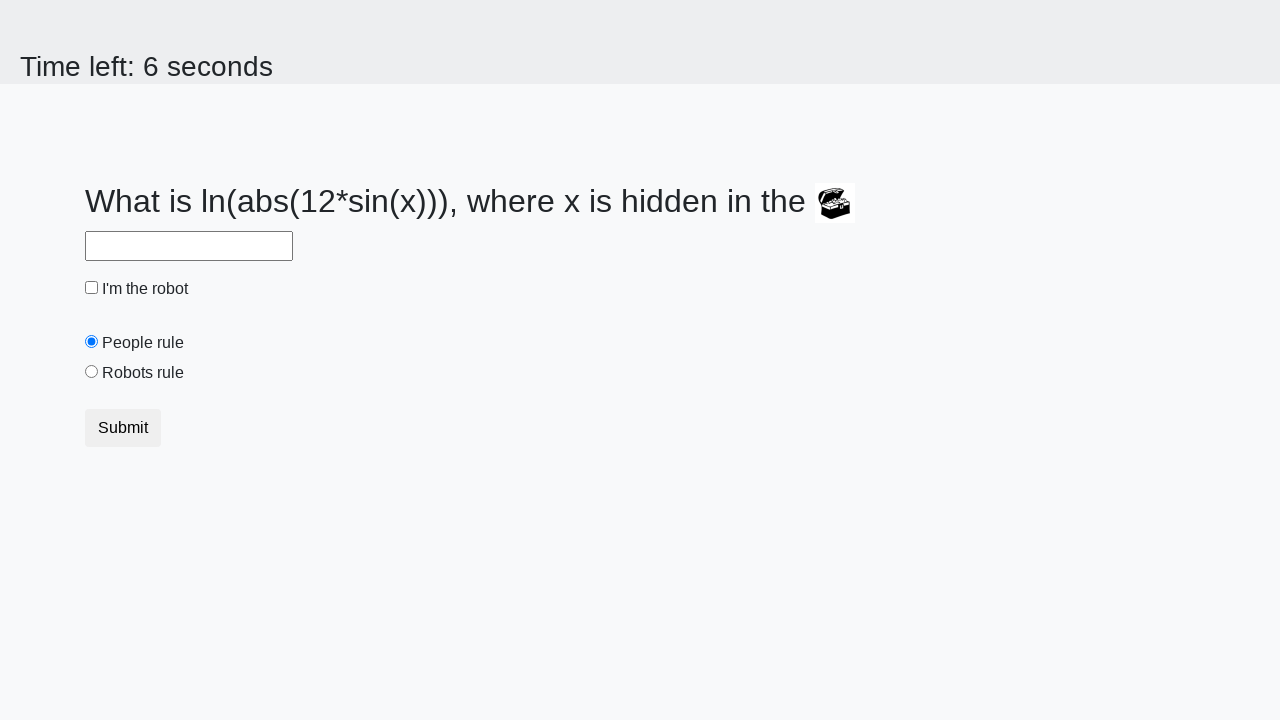

Calculated answer using mathematical formula: 2.4480303879951264
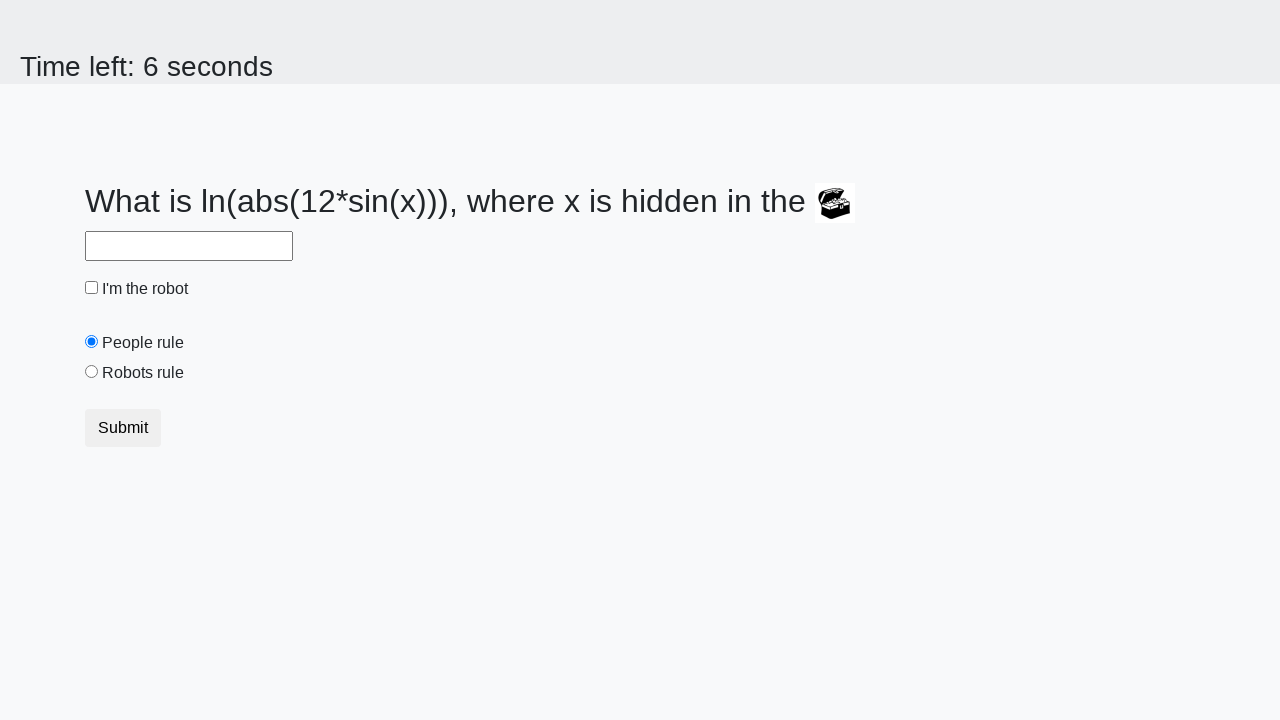

Filled answer field with calculated value: 2.4480303879951264 on #answer
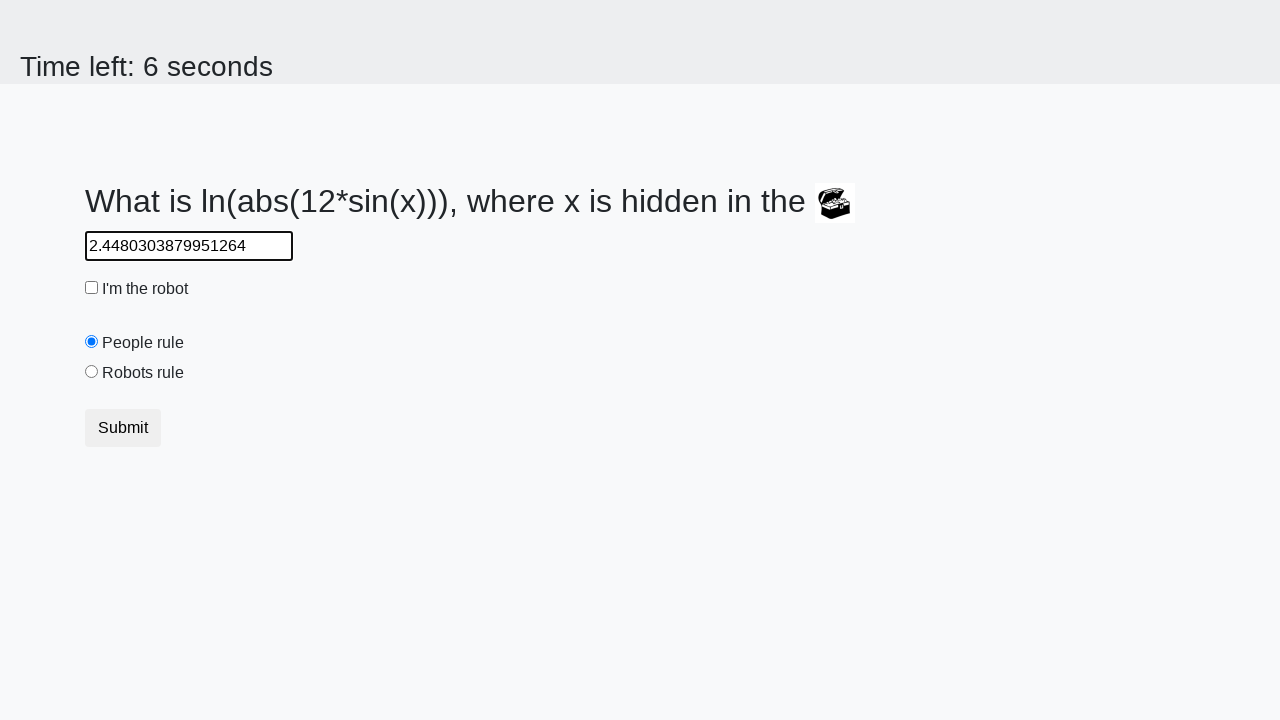

Checked the robot checkbox at (92, 288) on #robotCheckbox
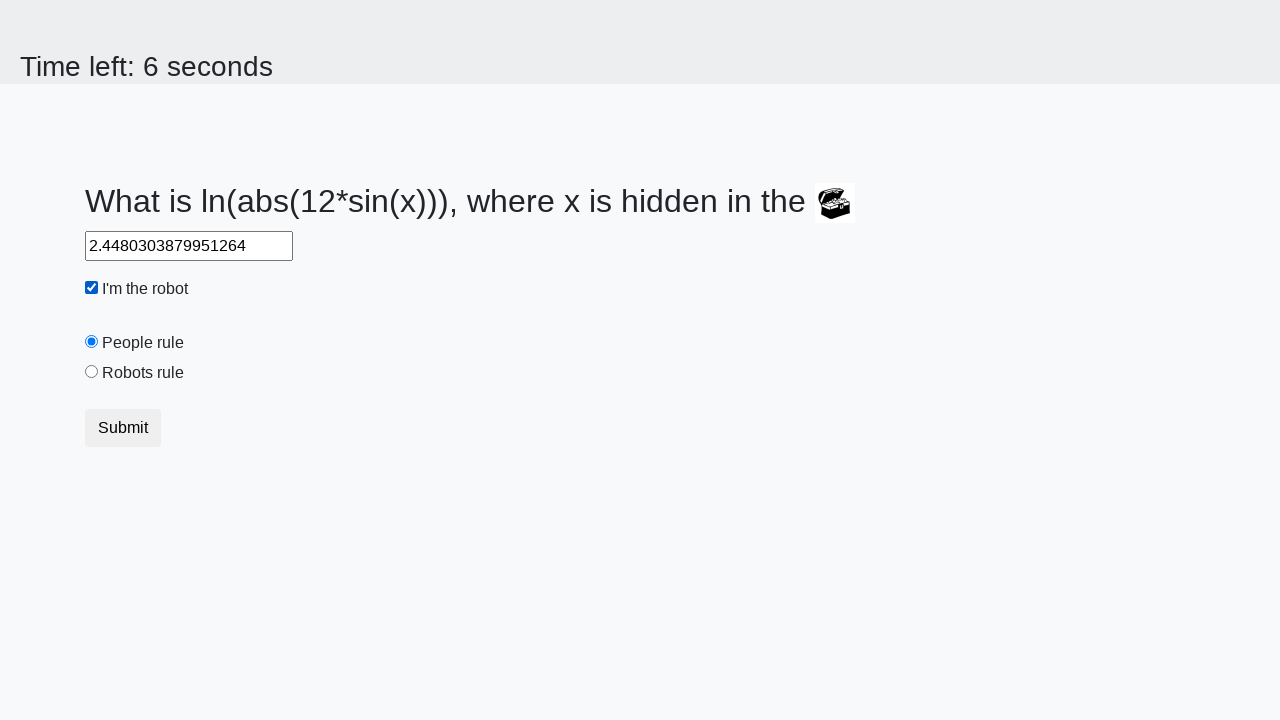

Selected the 'robots rule' radio button at (92, 372) on #robotsRule
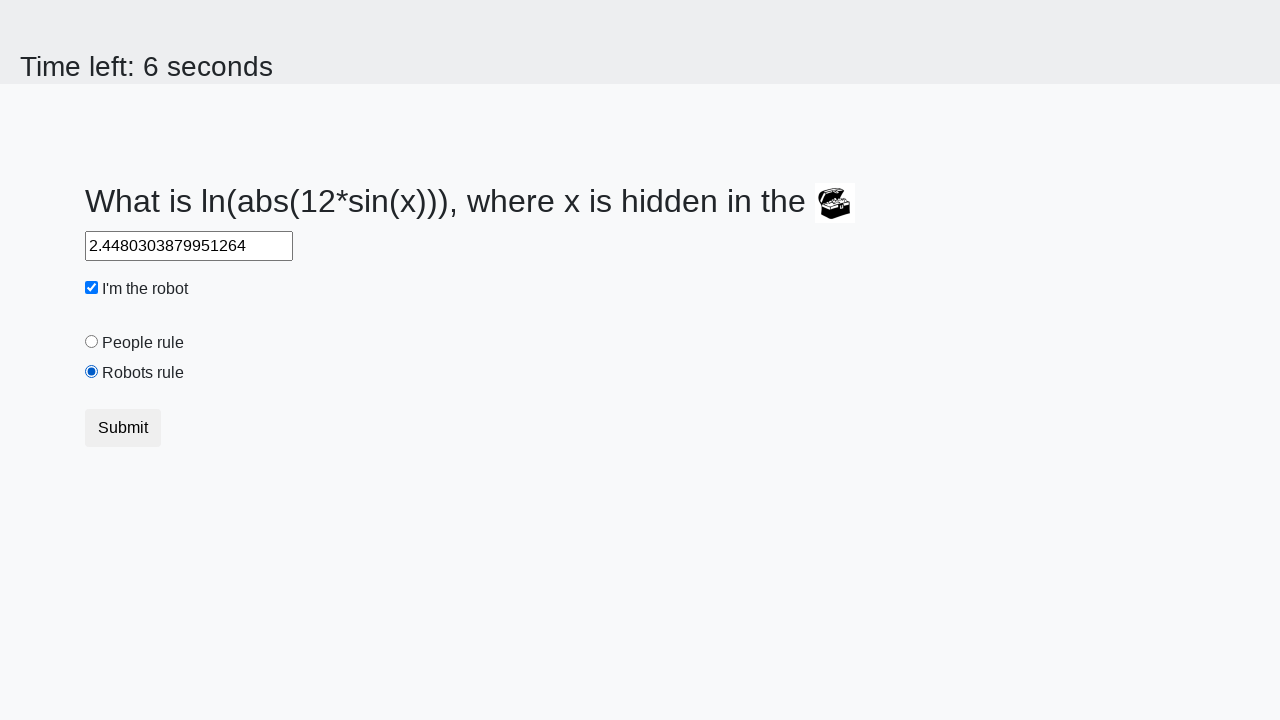

Clicked the submit button to submit the form at (123, 428) on .btn-default
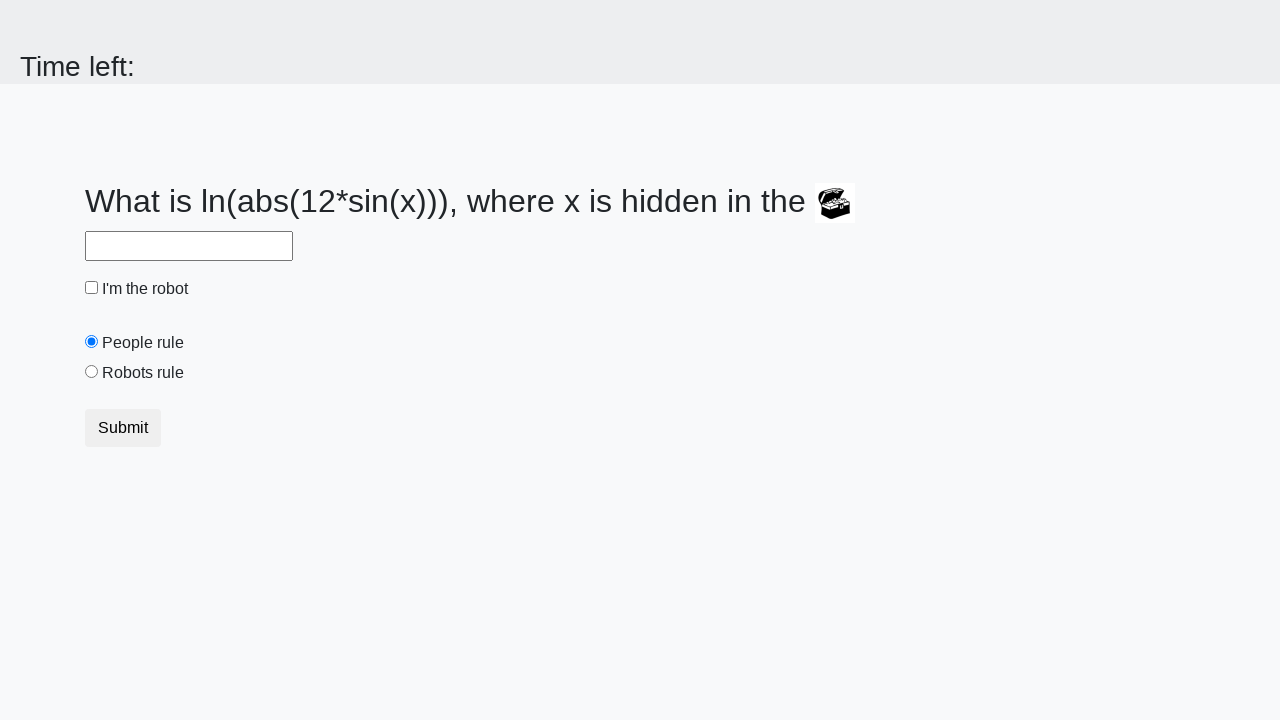

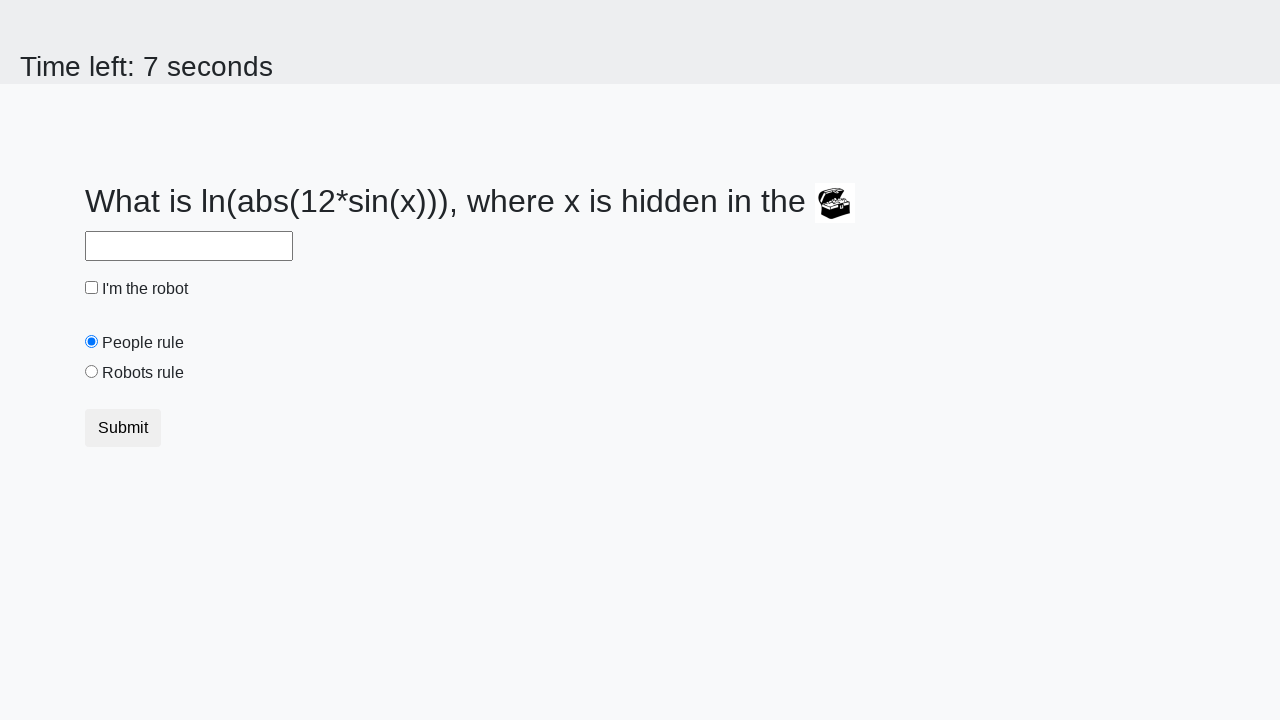